Navigates to the BCCI (Board of Control for Cricket in India) official website and verifies it loads successfully

Starting URL: https://www.bcci.tv/

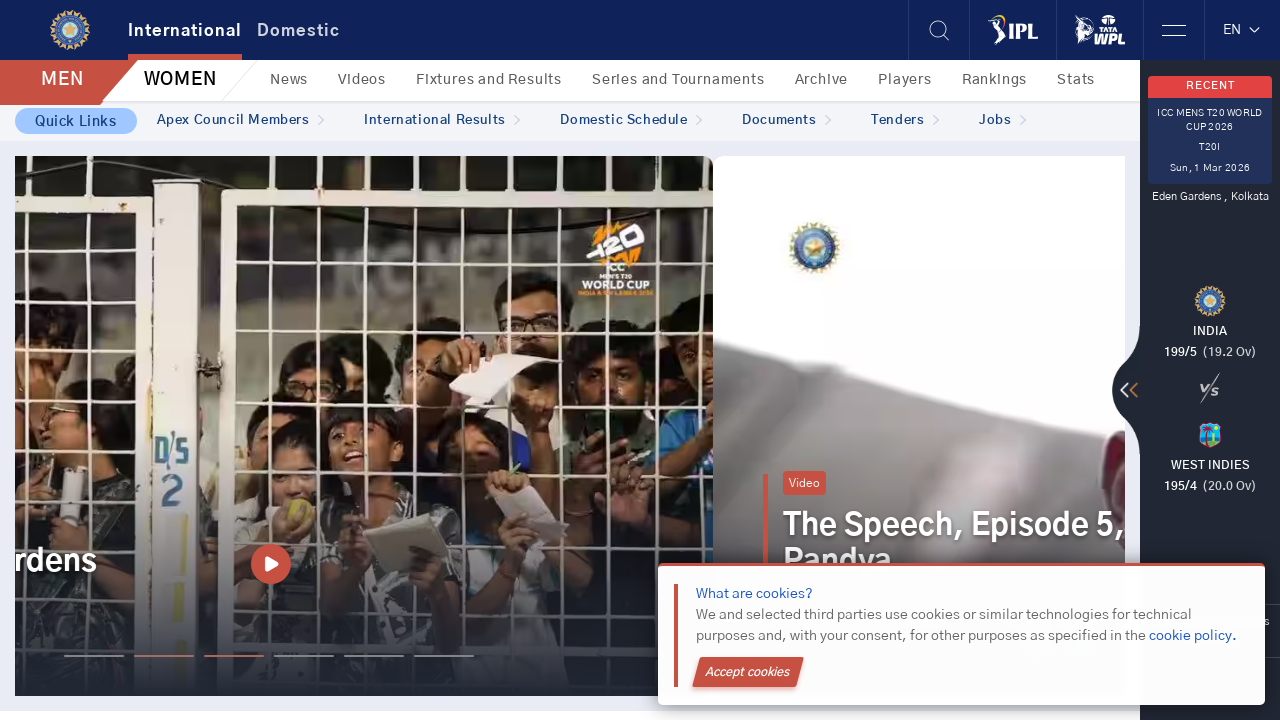

Waited for BCCI website DOM to load completely
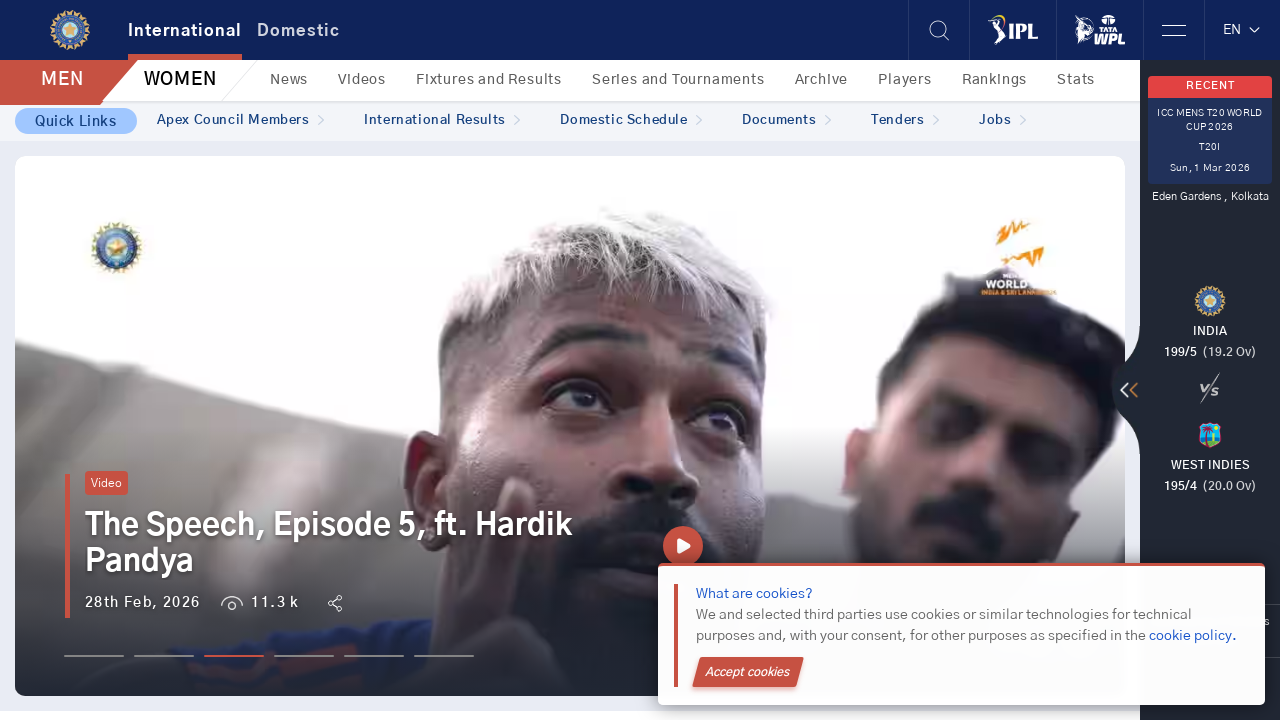

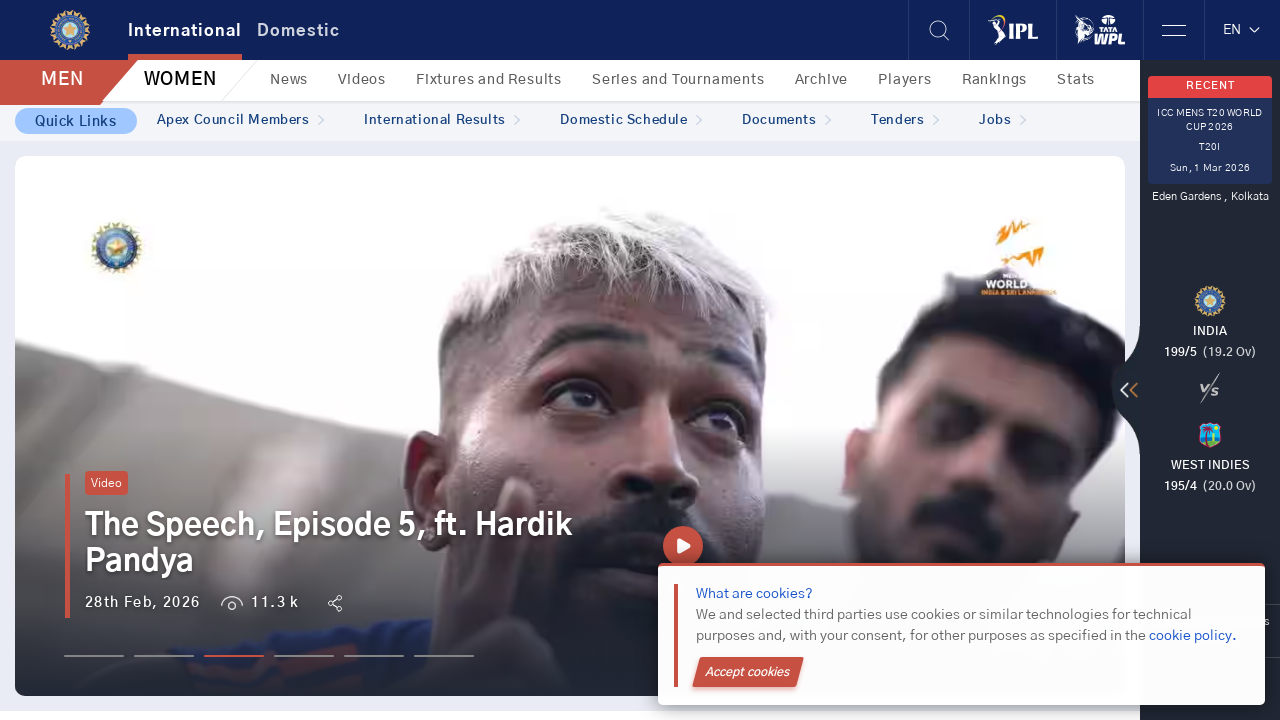